Tests checkbox functionality by verifying initial unchecked state, clicking to check it, and verifying the checked state

Starting URL: https://rahulshettyacademy.com/dropdownsPractise/

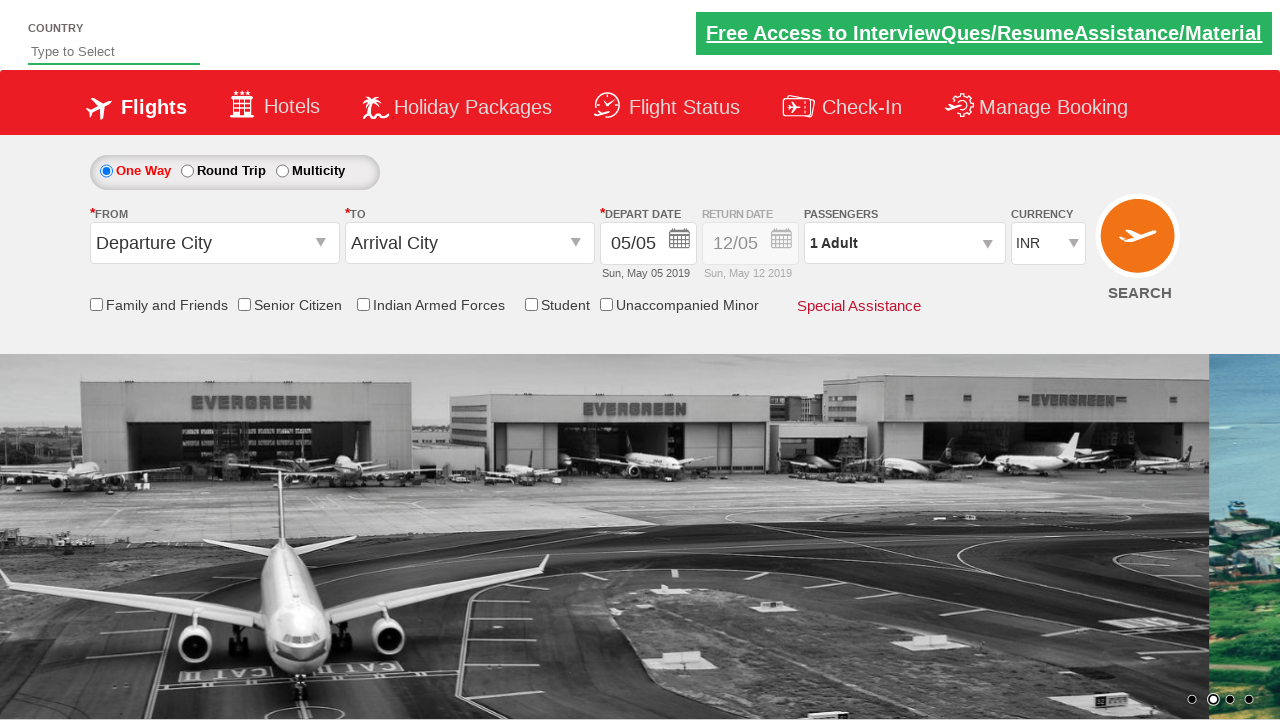

Navigated to checkbox practice page
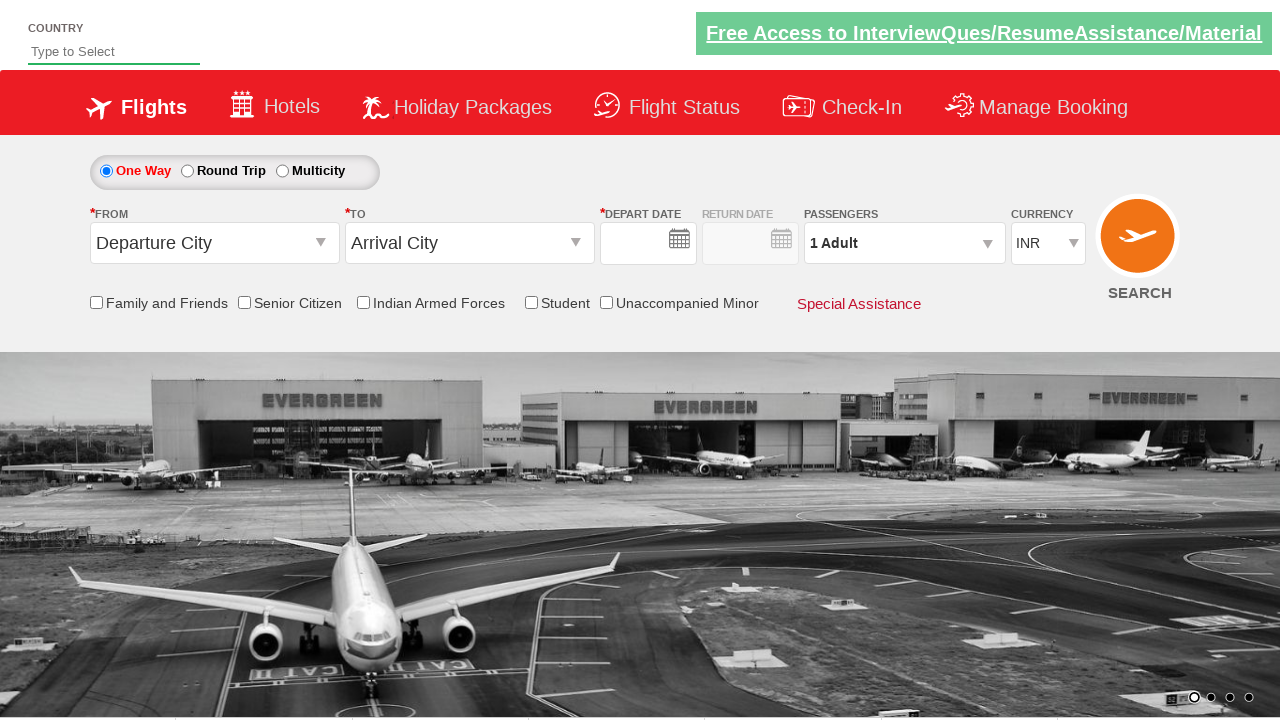

Located Senior Citizen Discount checkbox
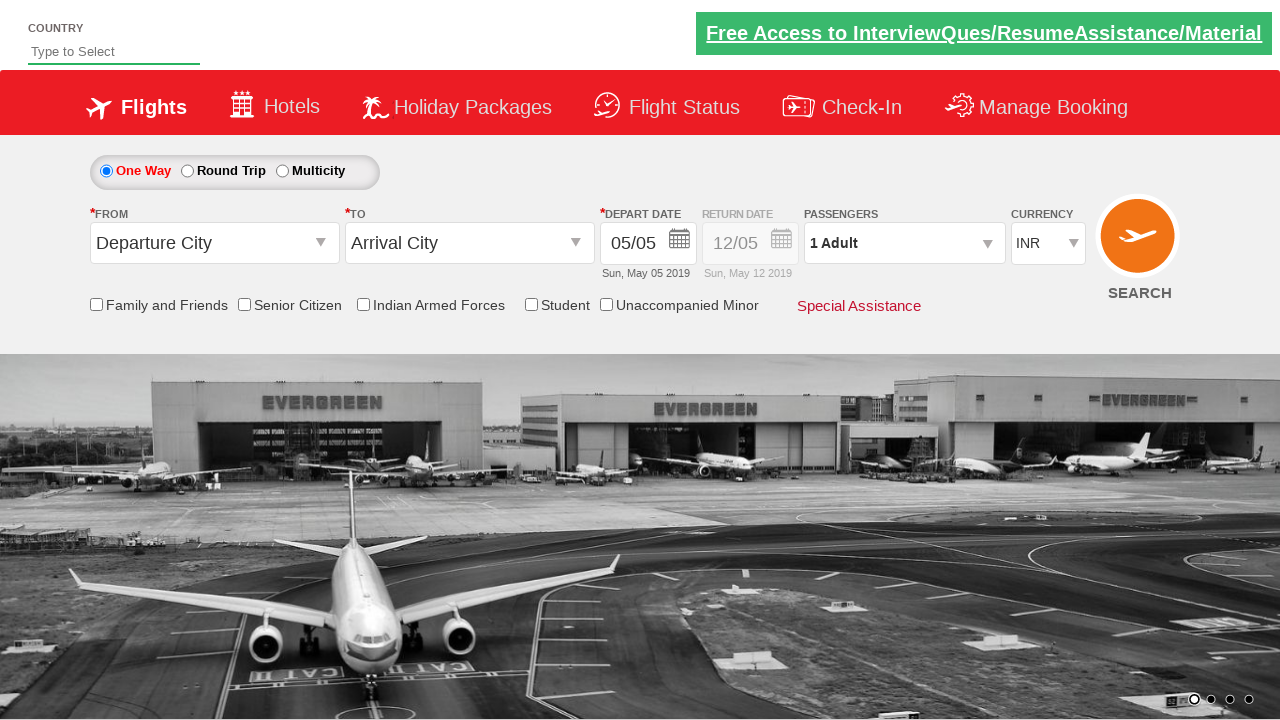

Verified checkbox is initially unchecked
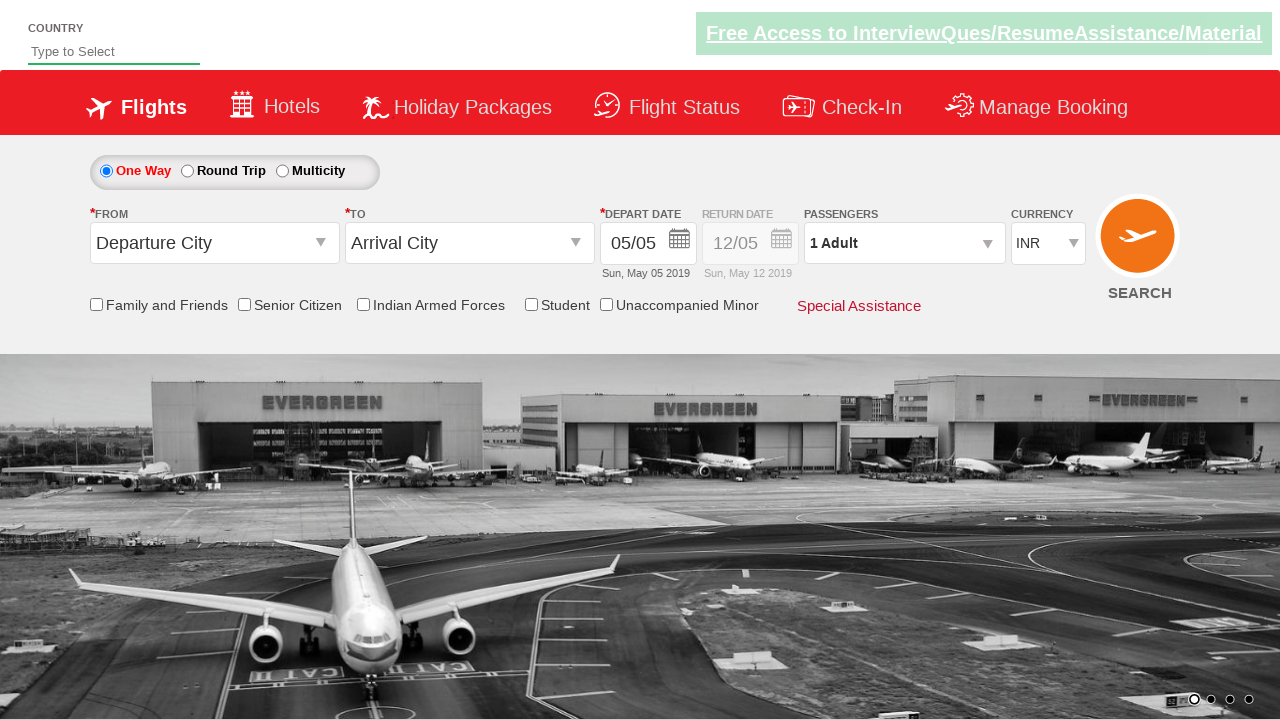

Clicked Senior Citizen Discount checkbox at (244, 304) on input[id*='SeniorCitizenDiscount']
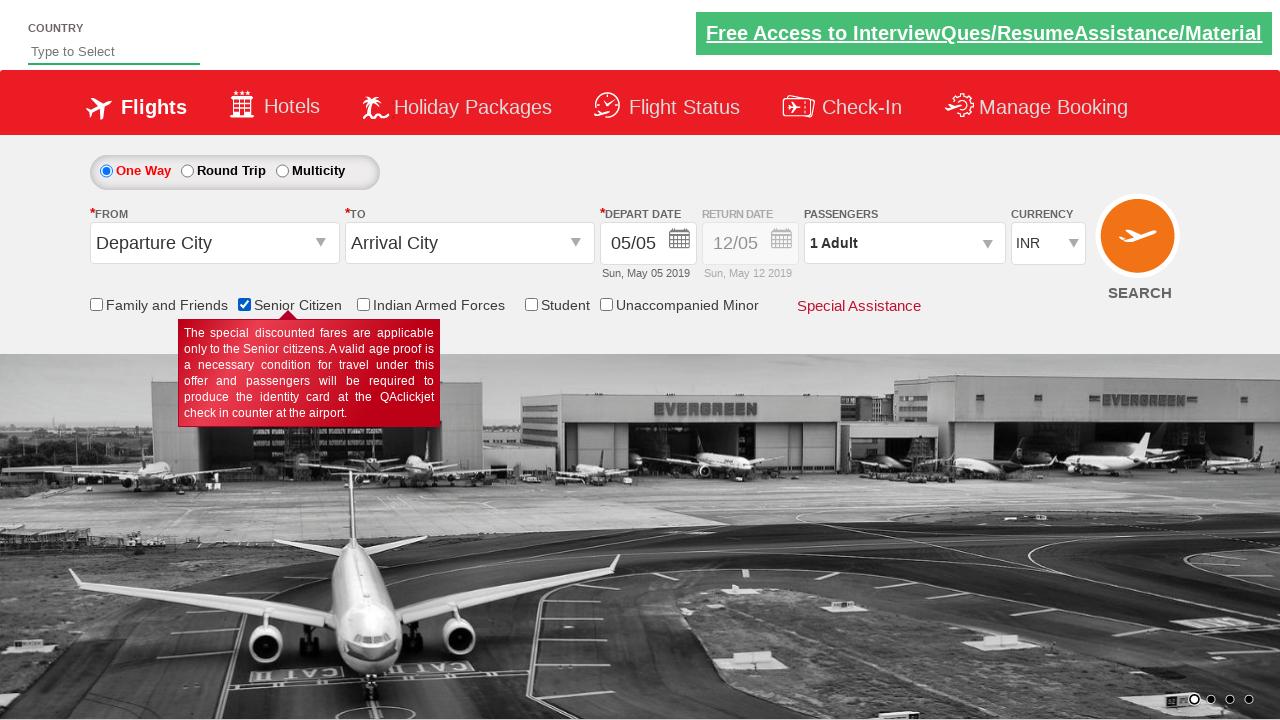

Verified checkbox is now checked
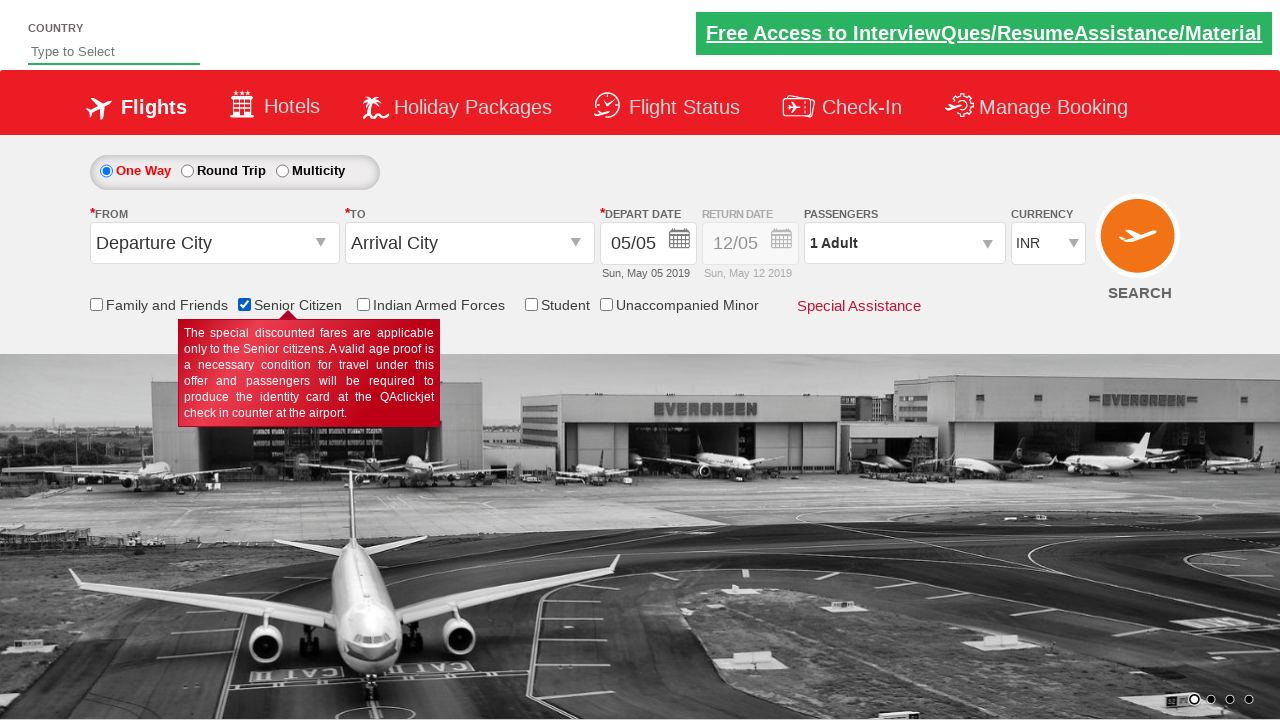

Counted total checkboxes on page: 6
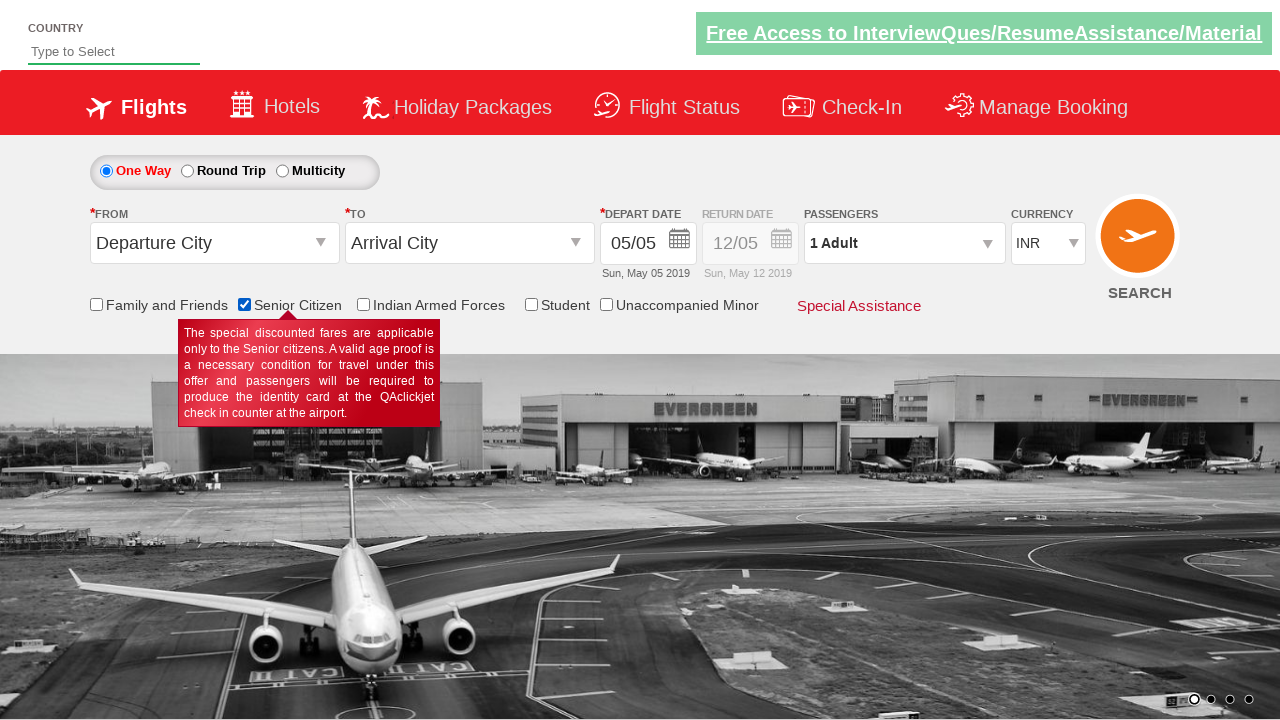

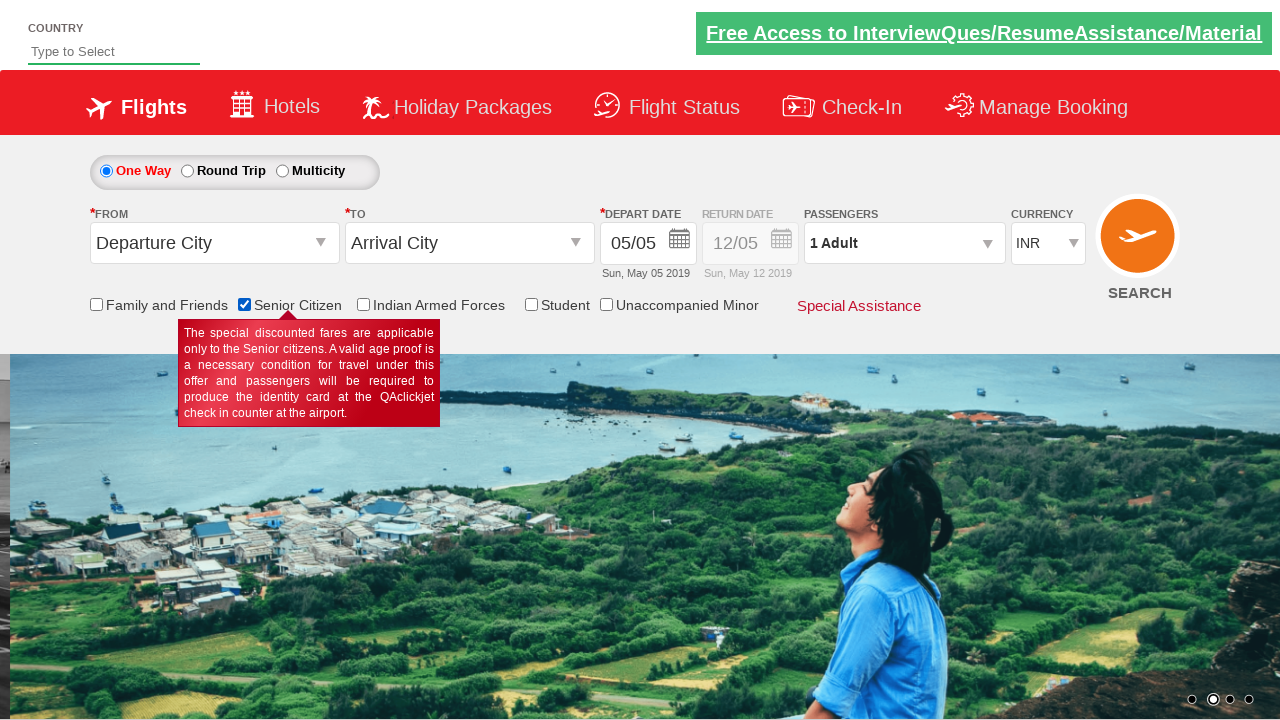